Tests entering text in a JavaScript prompt dialog and verifying it appears in the result

Starting URL: https://the-internet.herokuapp.com/javascript_alerts

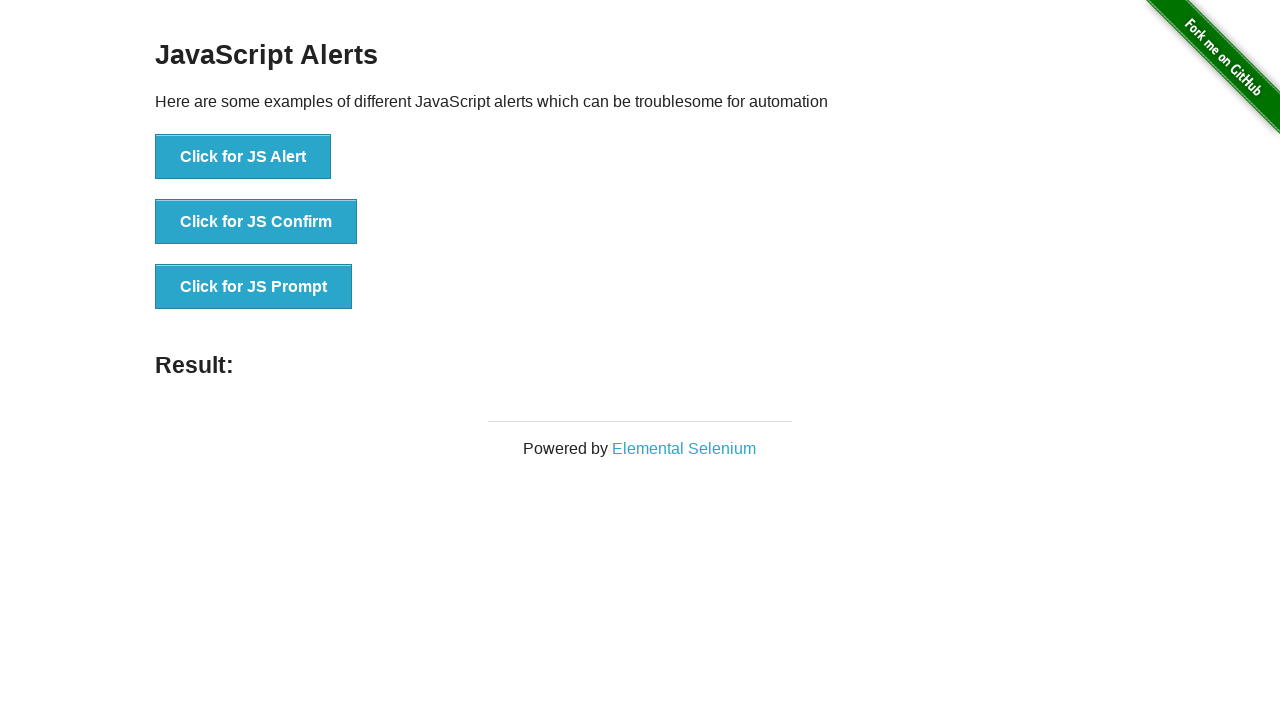

Set up dialog handler to accept prompt with text 'ilknur'
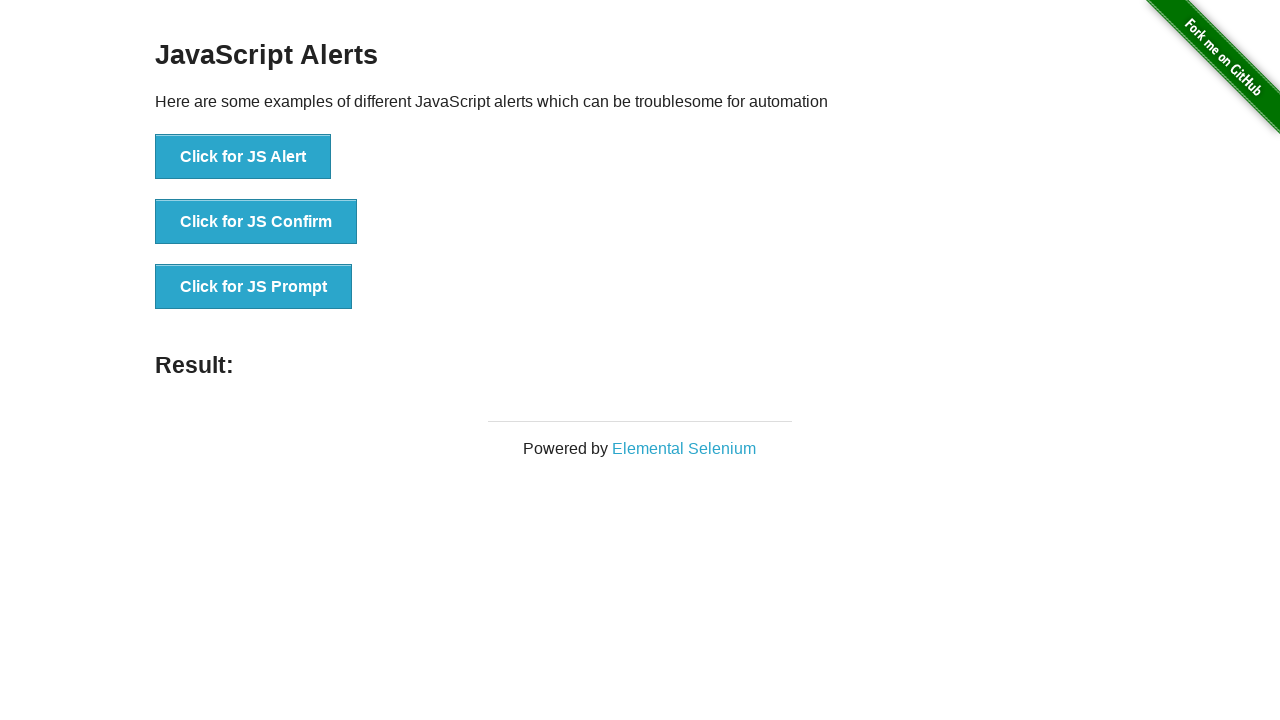

Clicked button to trigger JavaScript prompt dialog at (254, 287) on text='Click for JS Prompt'
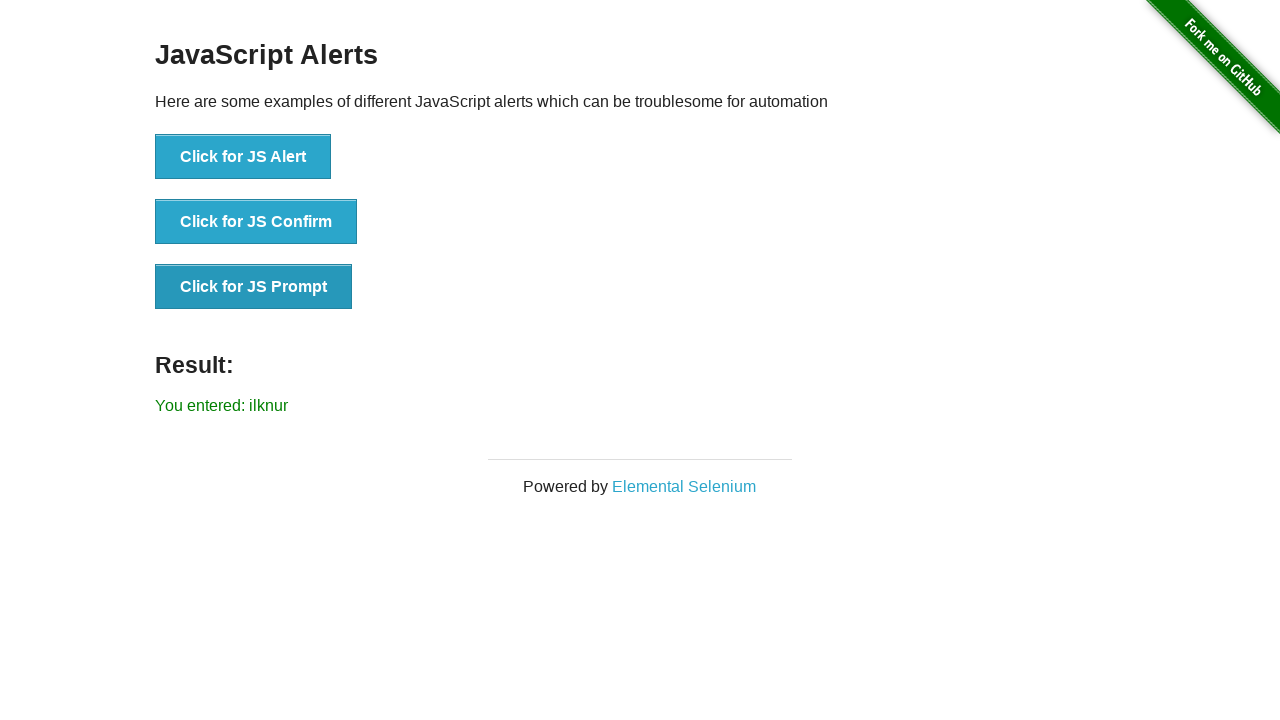

Located result element on page
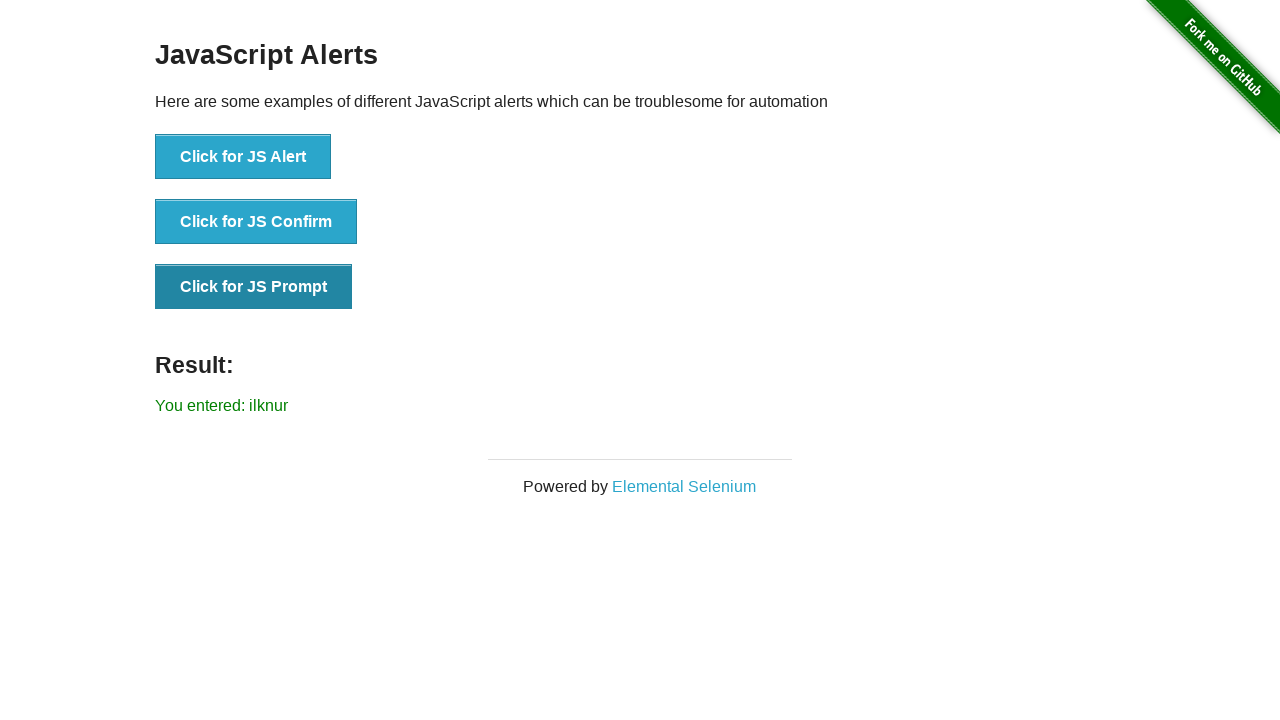

Verified that entered text 'ilknur' appears in result element
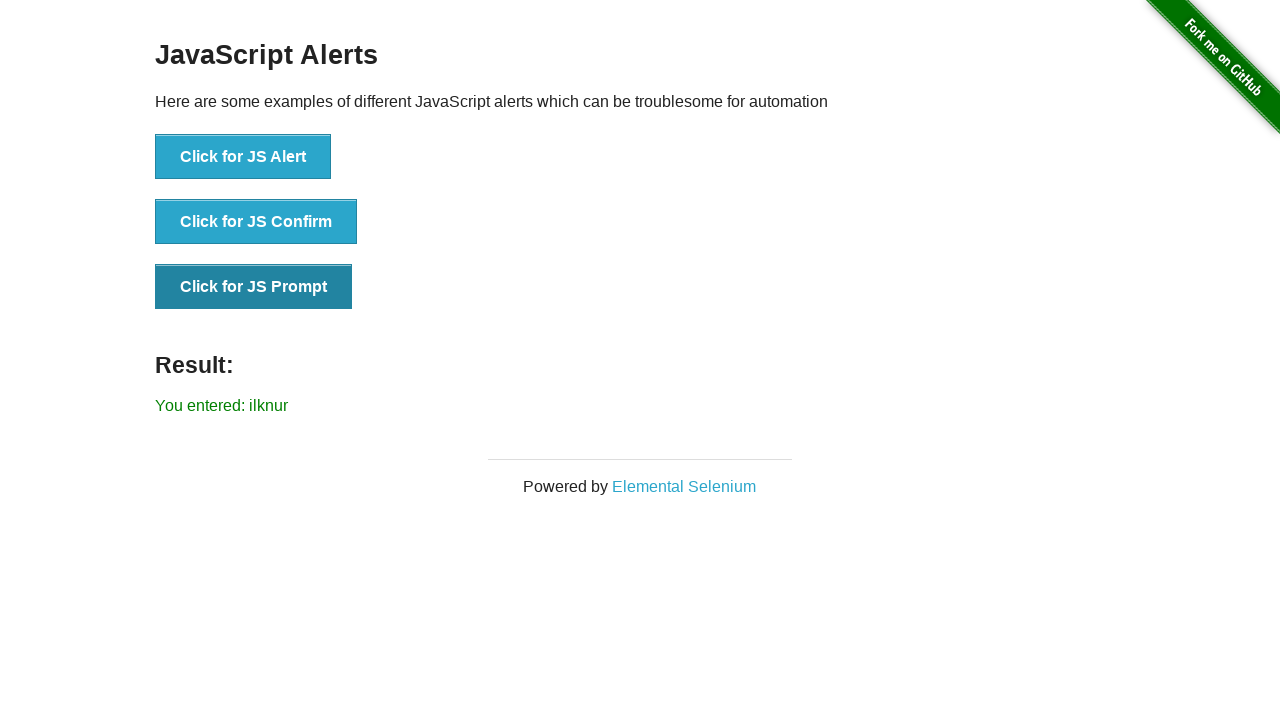

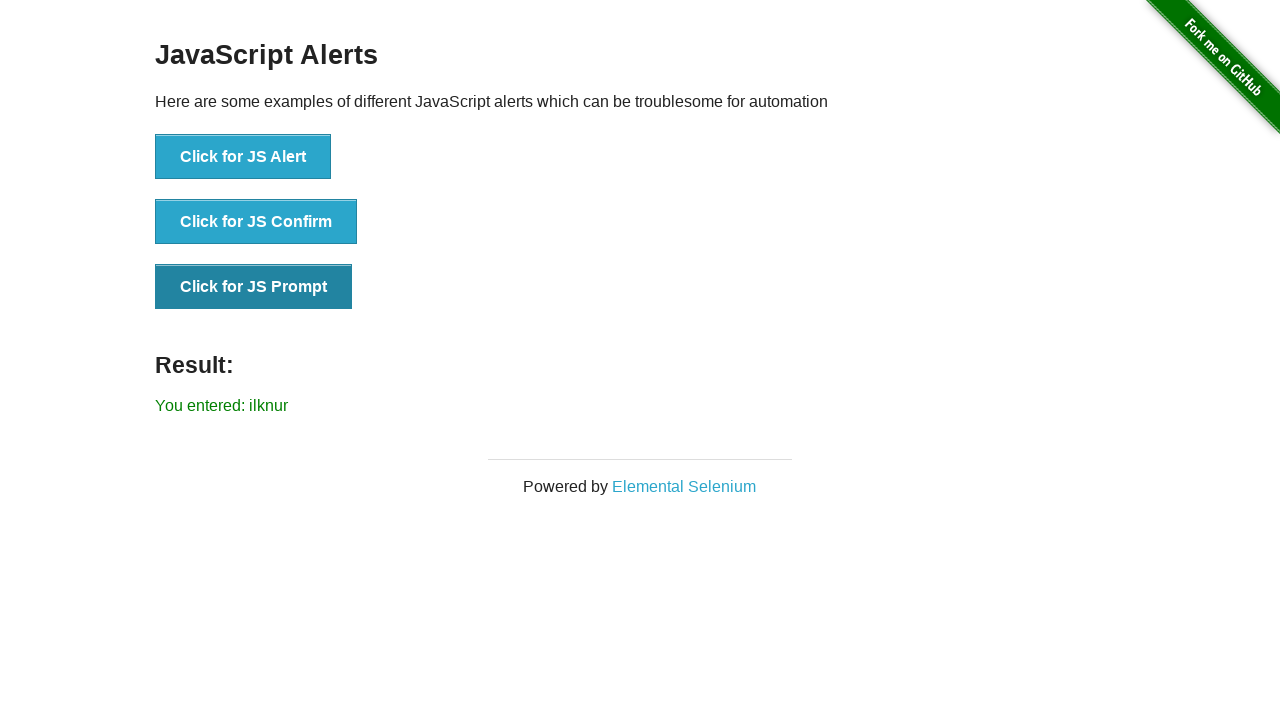